Fills out a multi-field form including text inputs, radio buttons, checkboxes, dropdown selection, date picker, and submits the form

Starting URL: https://formy-project.herokuapp.com/form

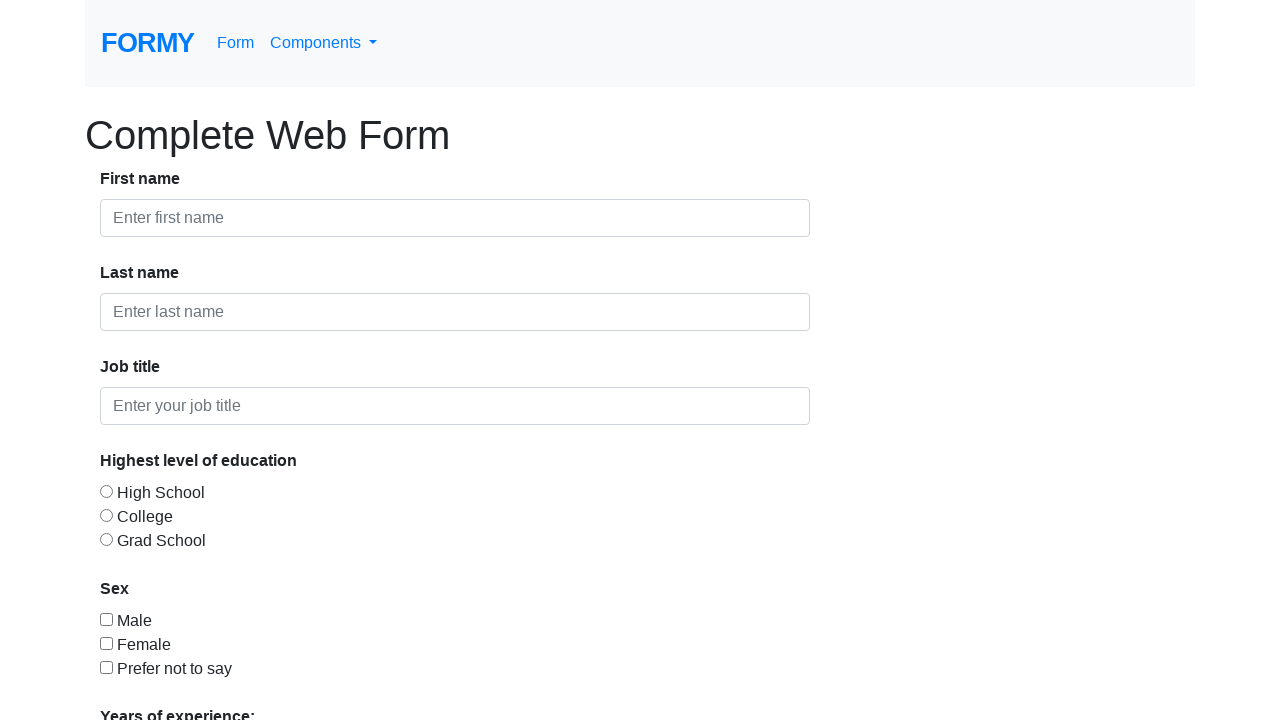

Filled first name field with 'Sutarno' on #first-name
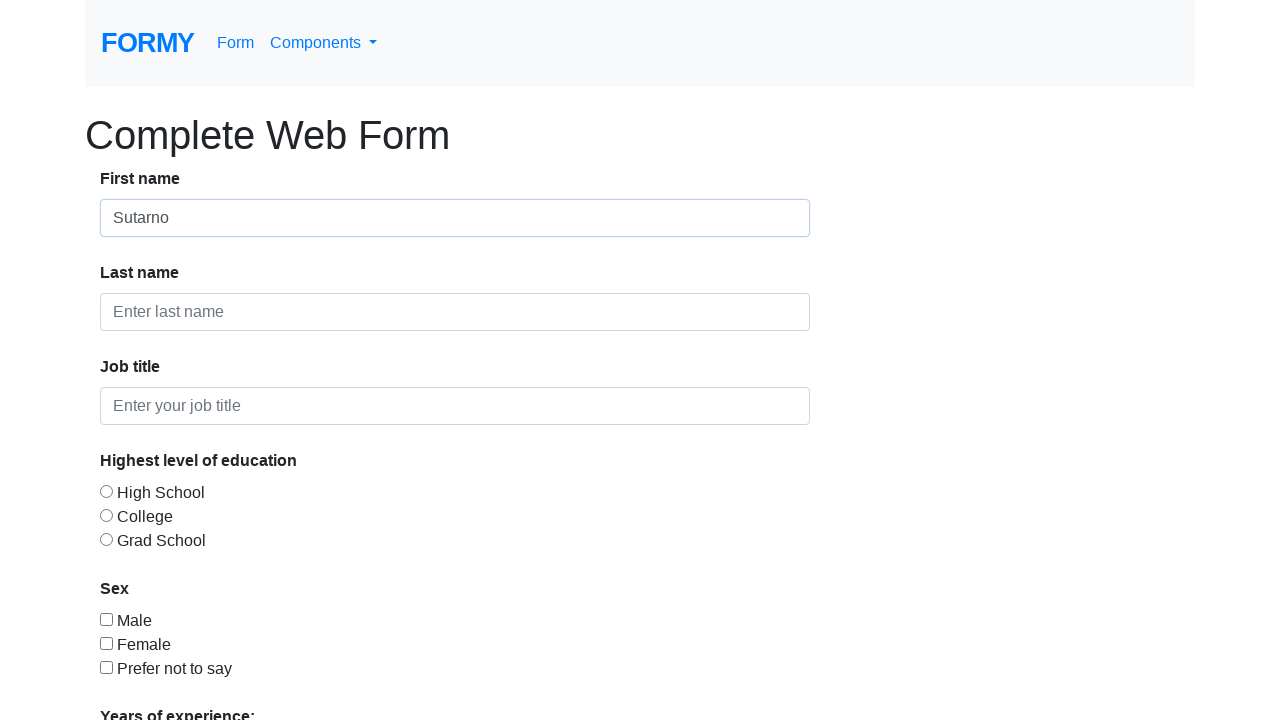

Filled last name field with 'Agung' on #last-name
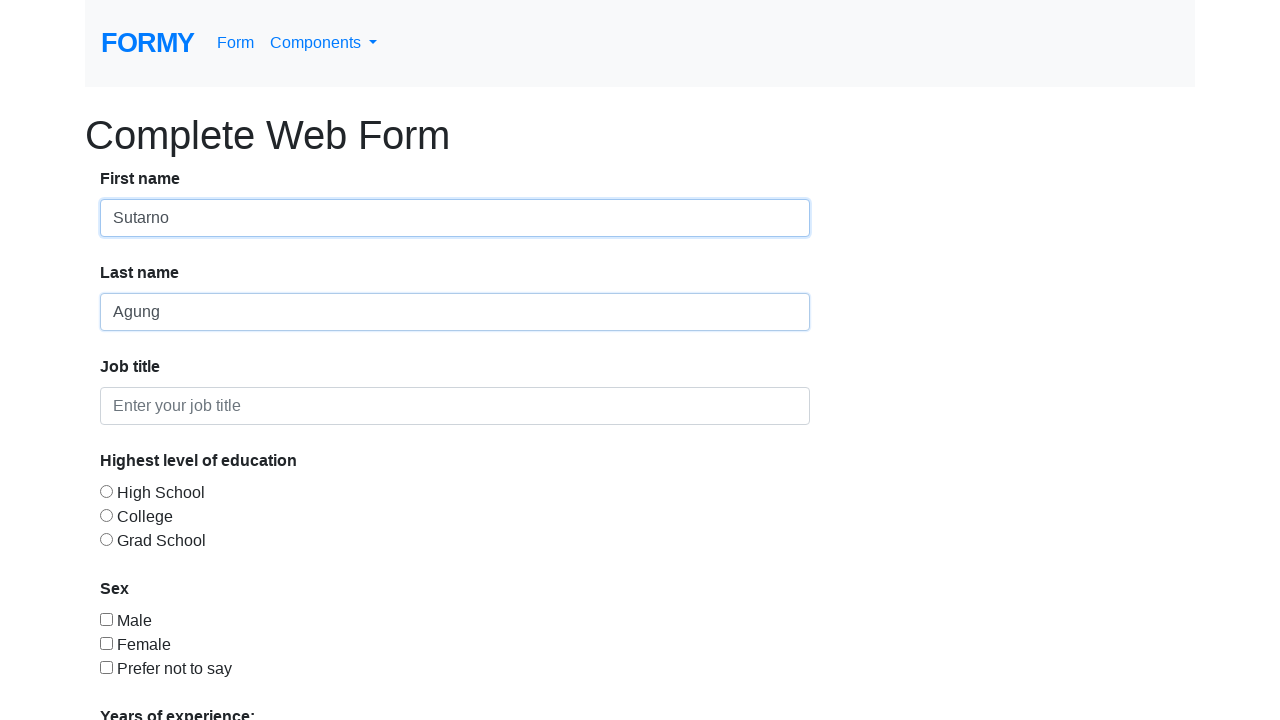

Filled job title field with 'Game Dev' on #job-title
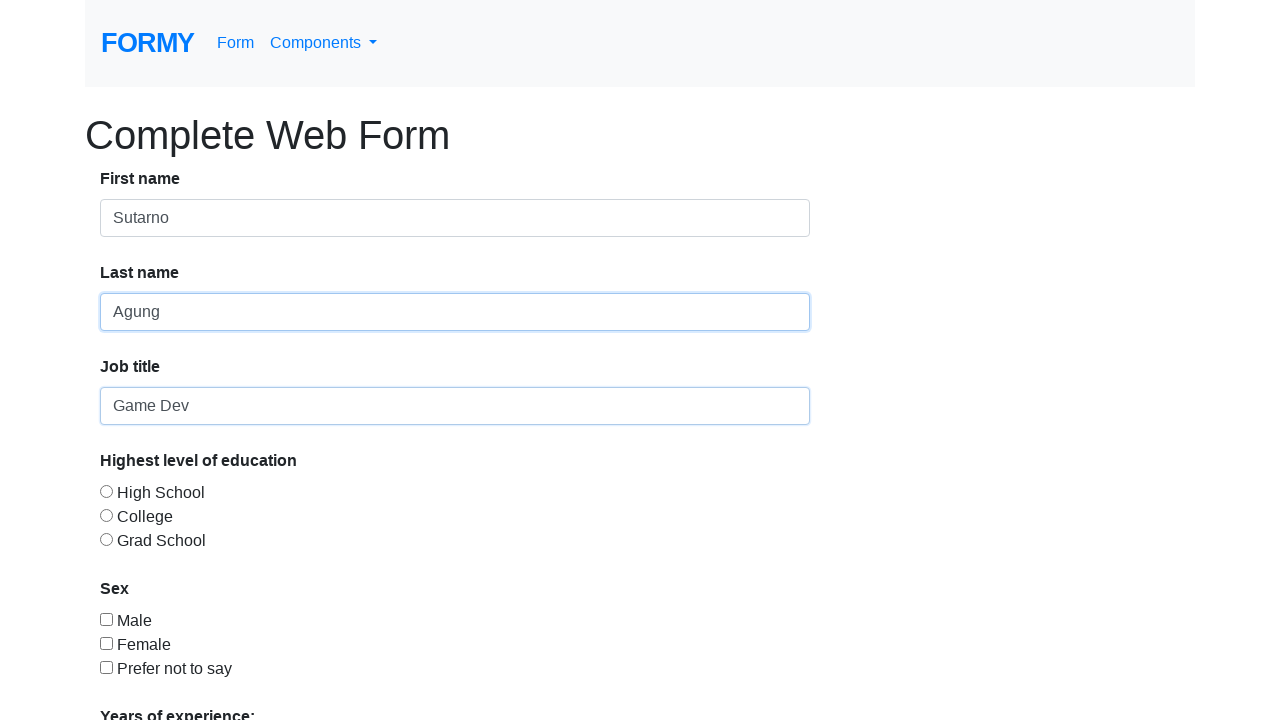

Selected education level radio button at (106, 491) on #radio-button-1
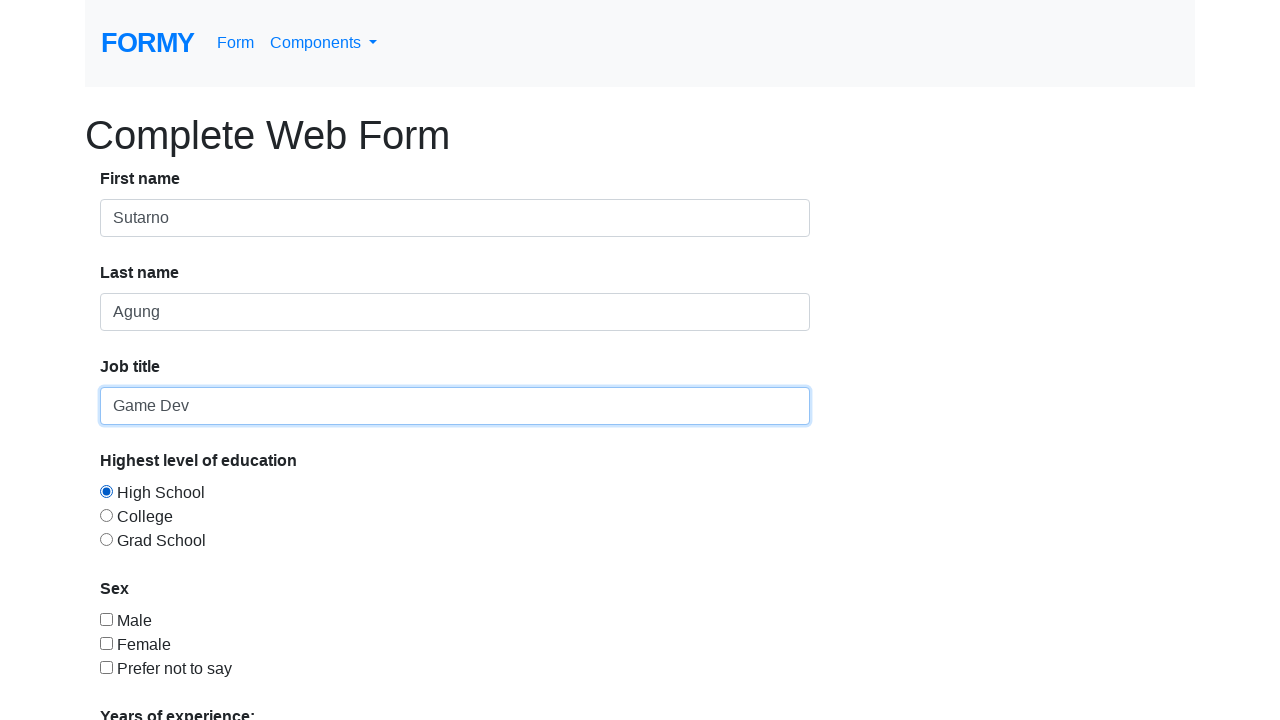

Checked first checkbox at (106, 619) on #checkbox-1
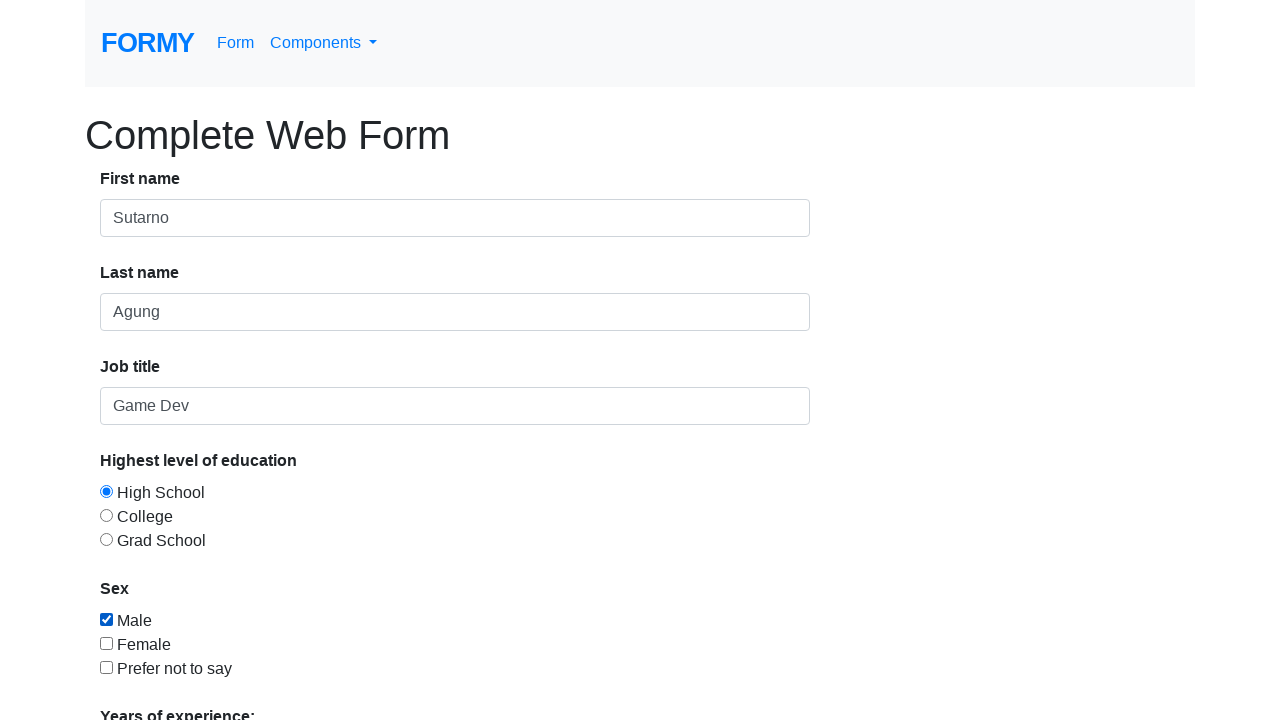

Checked second checkbox at (106, 643) on #checkbox-2
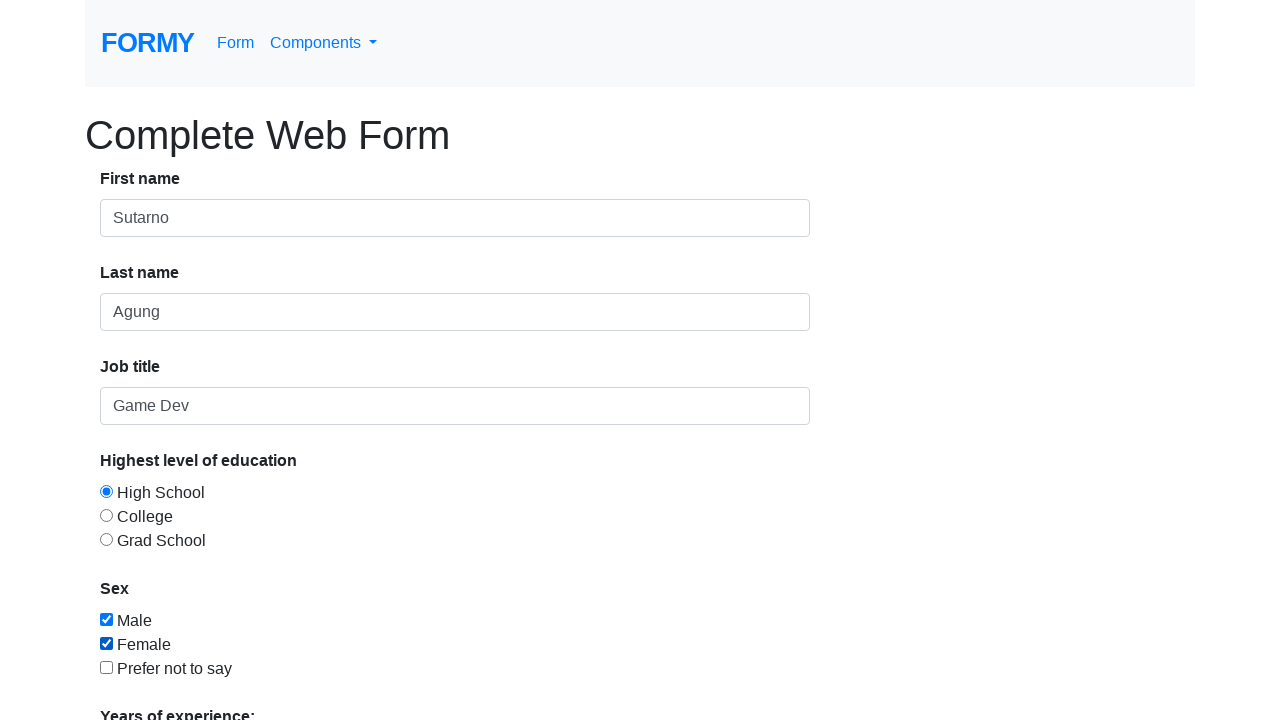

Selected '3' years of experience from dropdown on #select-menu
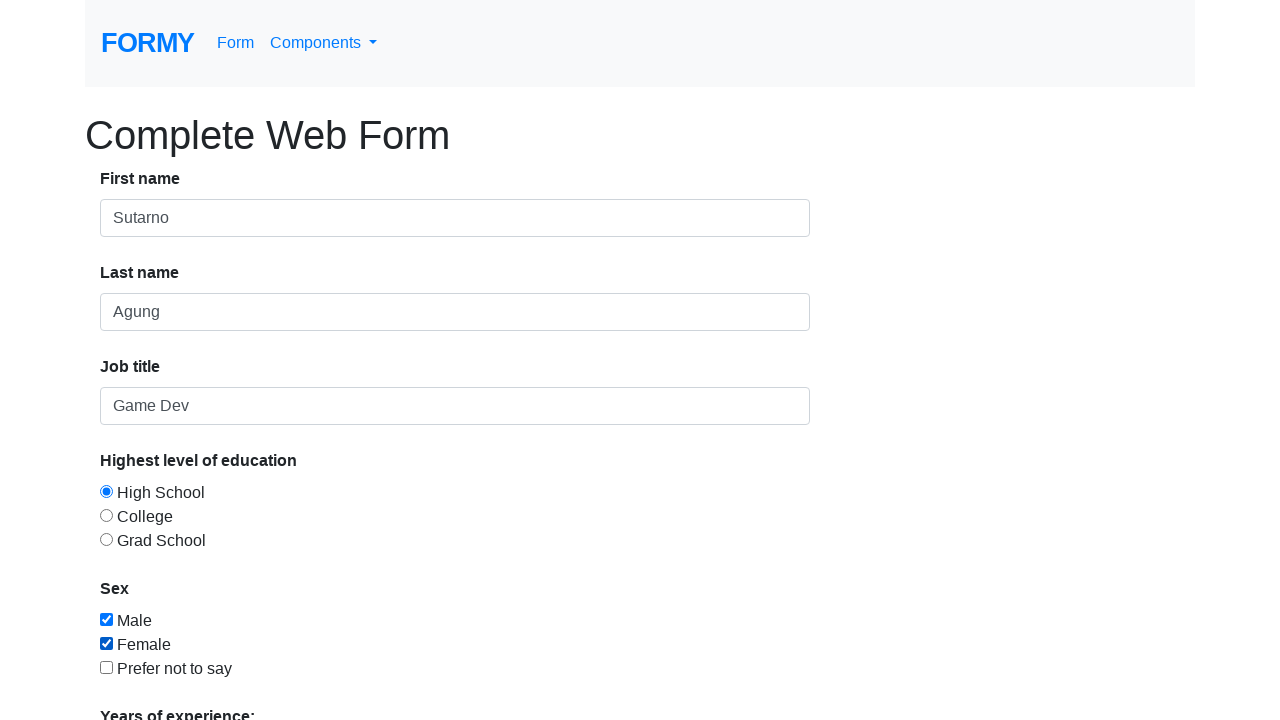

Filled date picker with '07/25/2003' on #datepicker
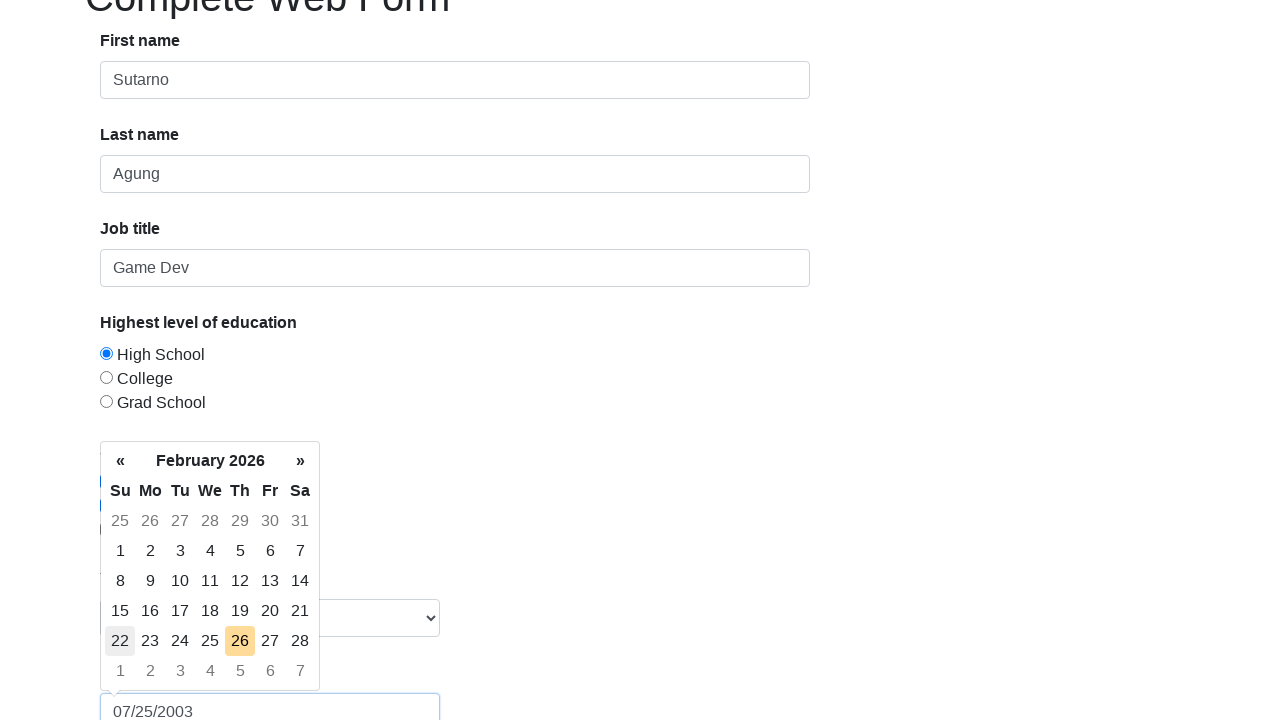

Clicked Submit button to complete form submission at (148, 680) on a:has-text('Submit')
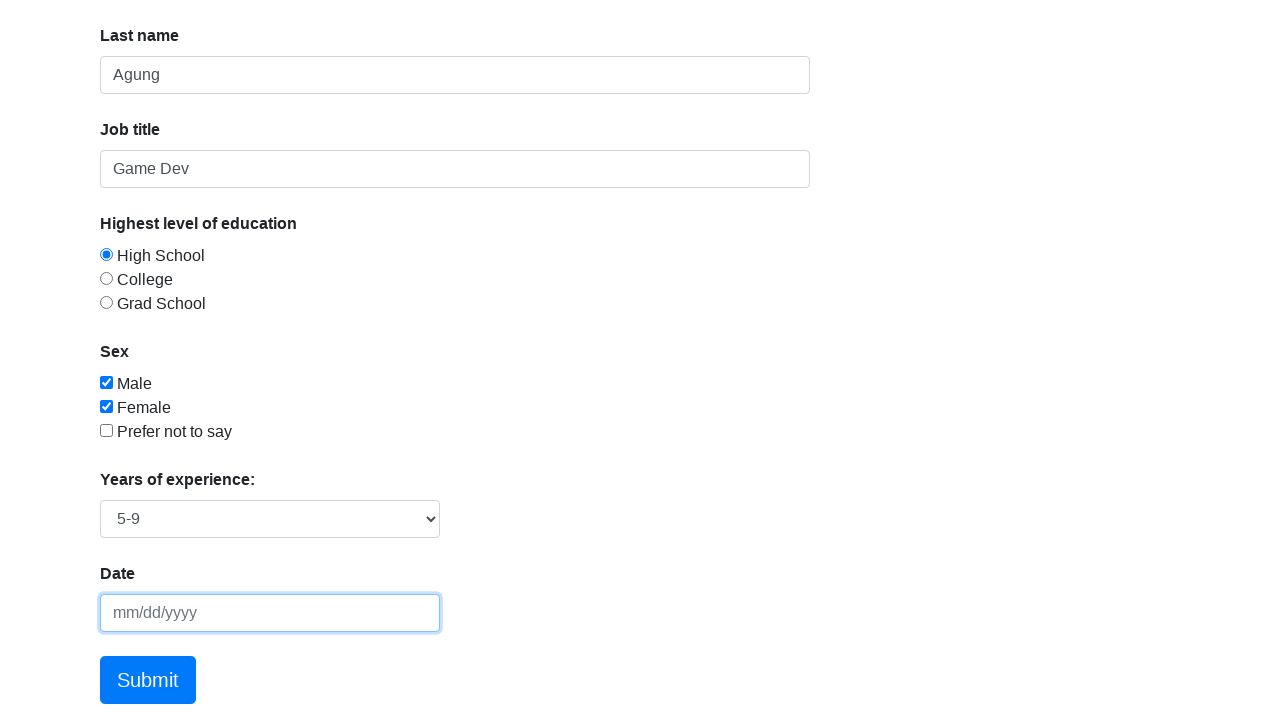

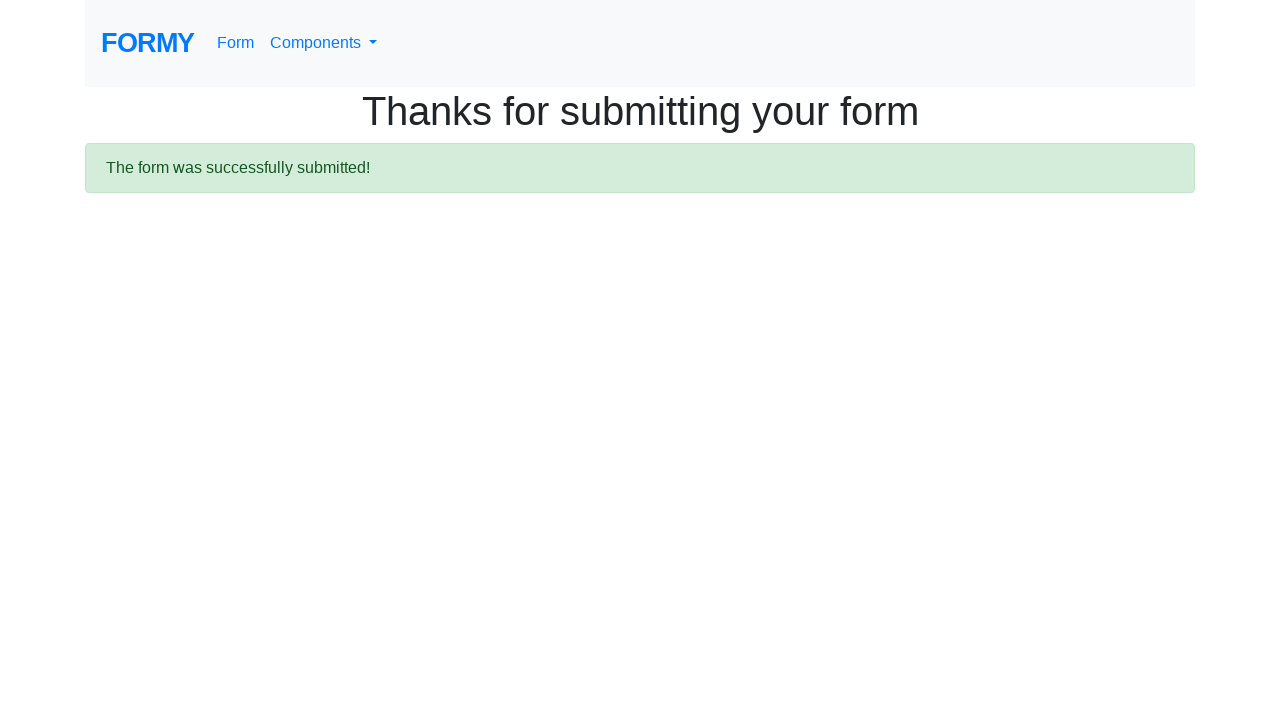